Waits for a price to reach $100, then clicks a book button, solves a mathematical challenge, and submits the answer

Starting URL: http://suninjuly.github.io/explicit_wait2.html

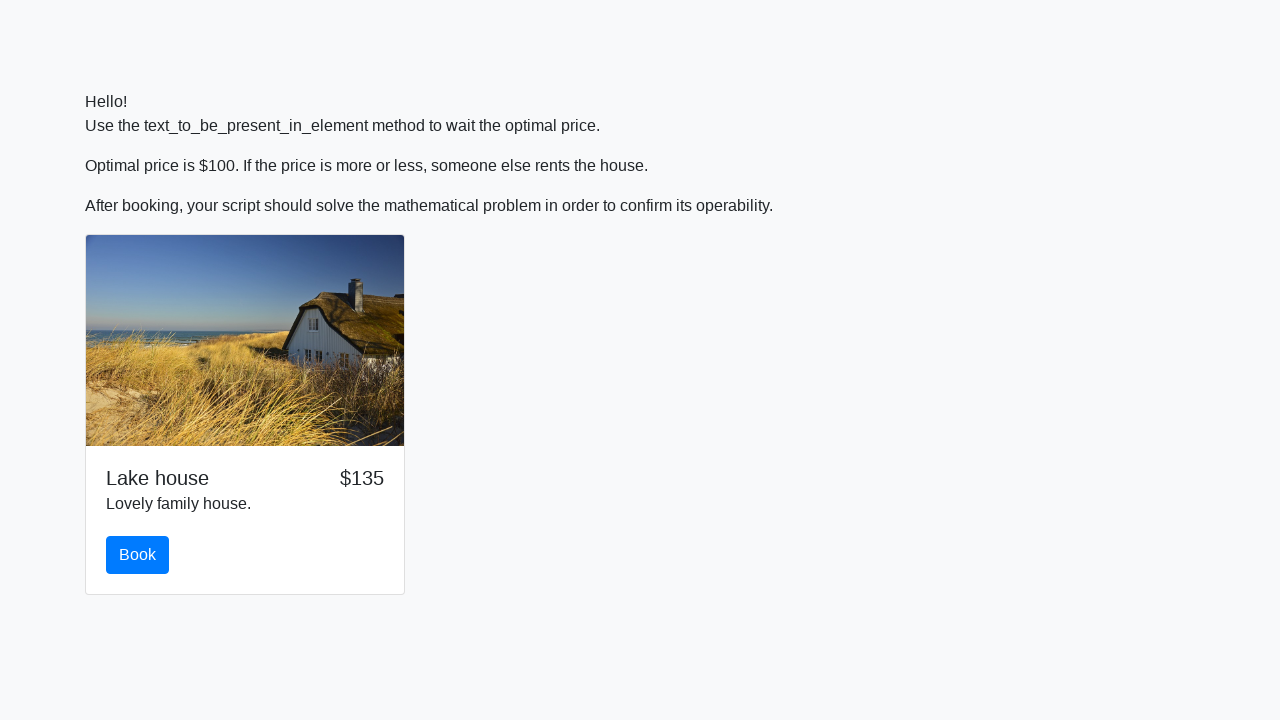

Waited for price to reach $100
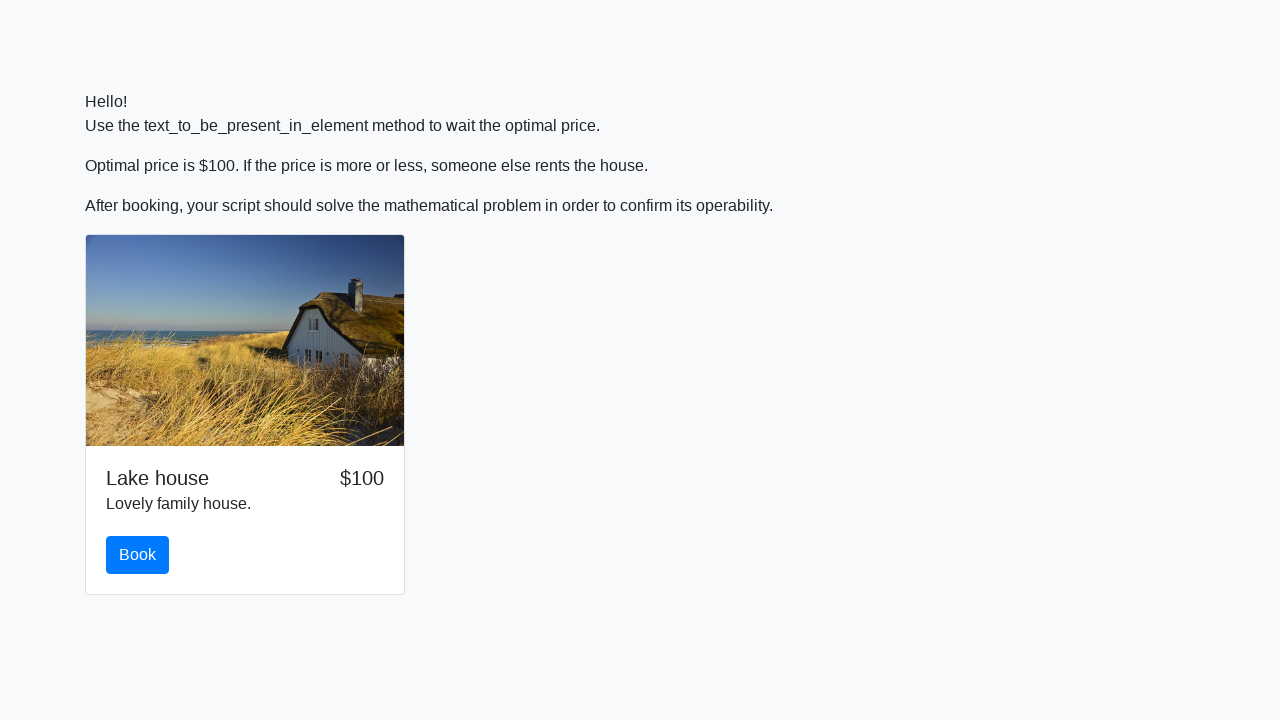

Clicked the book button at (138, 555) on #book
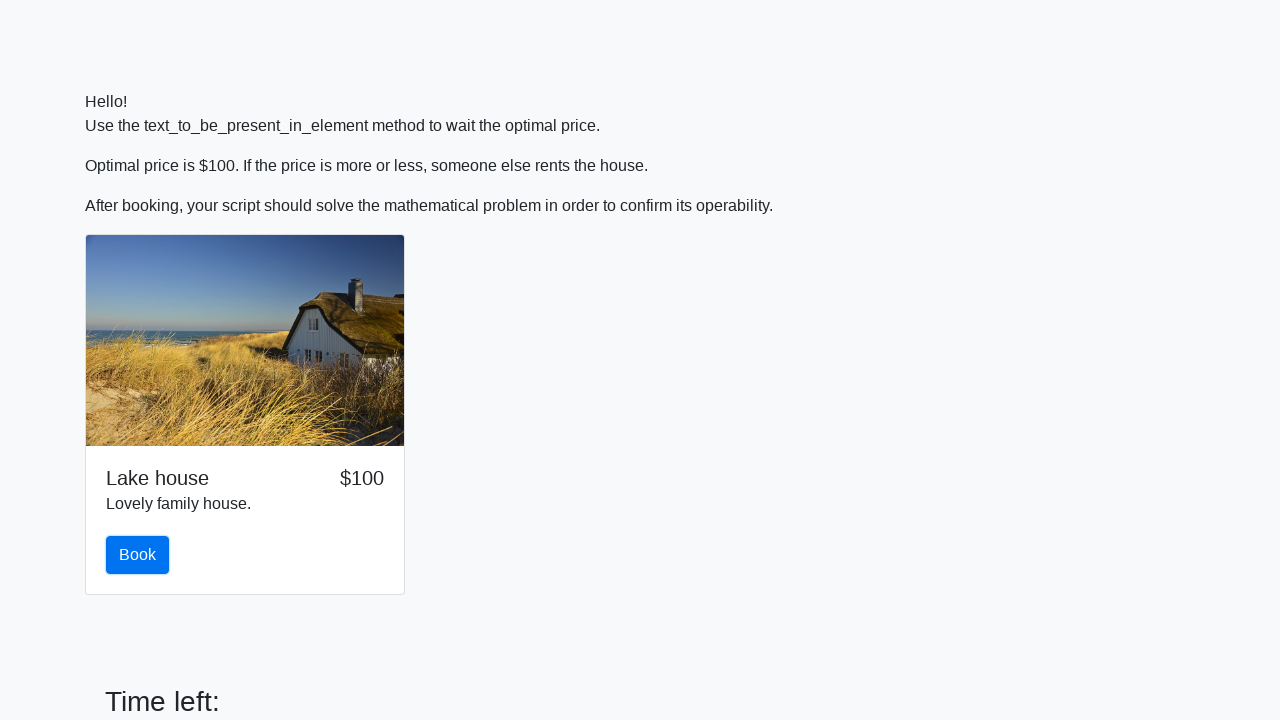

Retrieved input value: 255
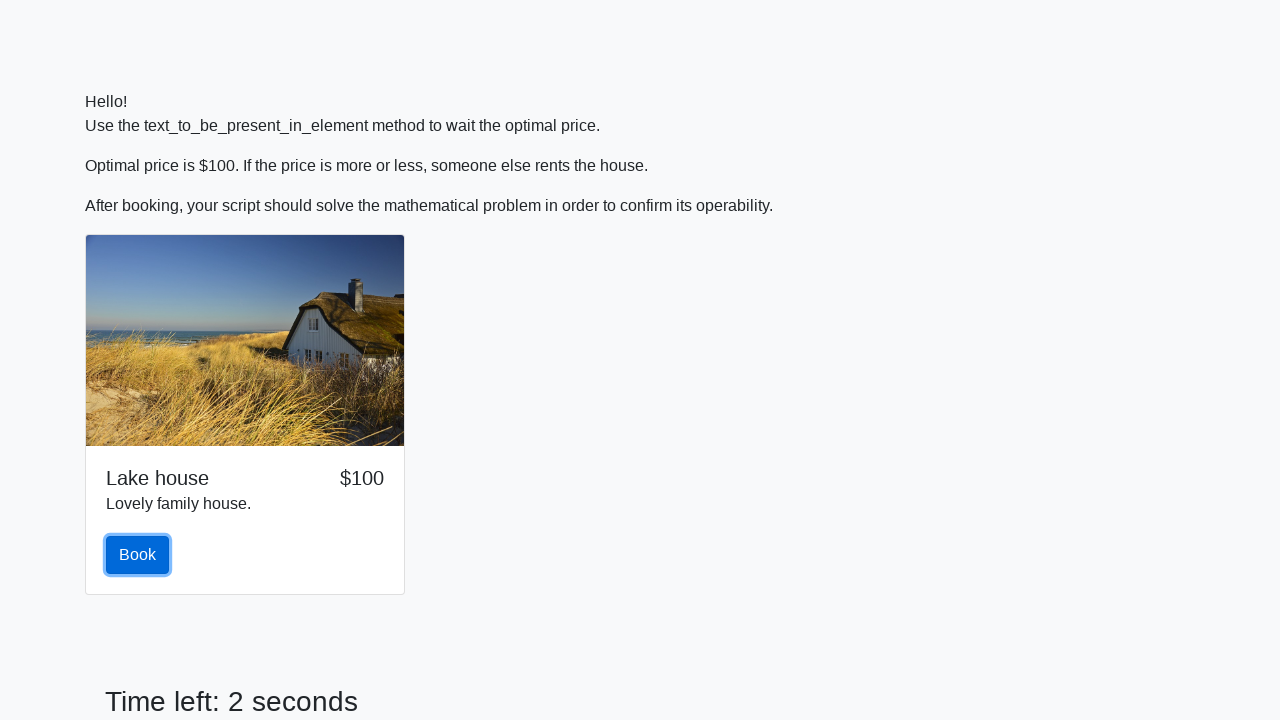

Calculated result: 1.8044617227878834
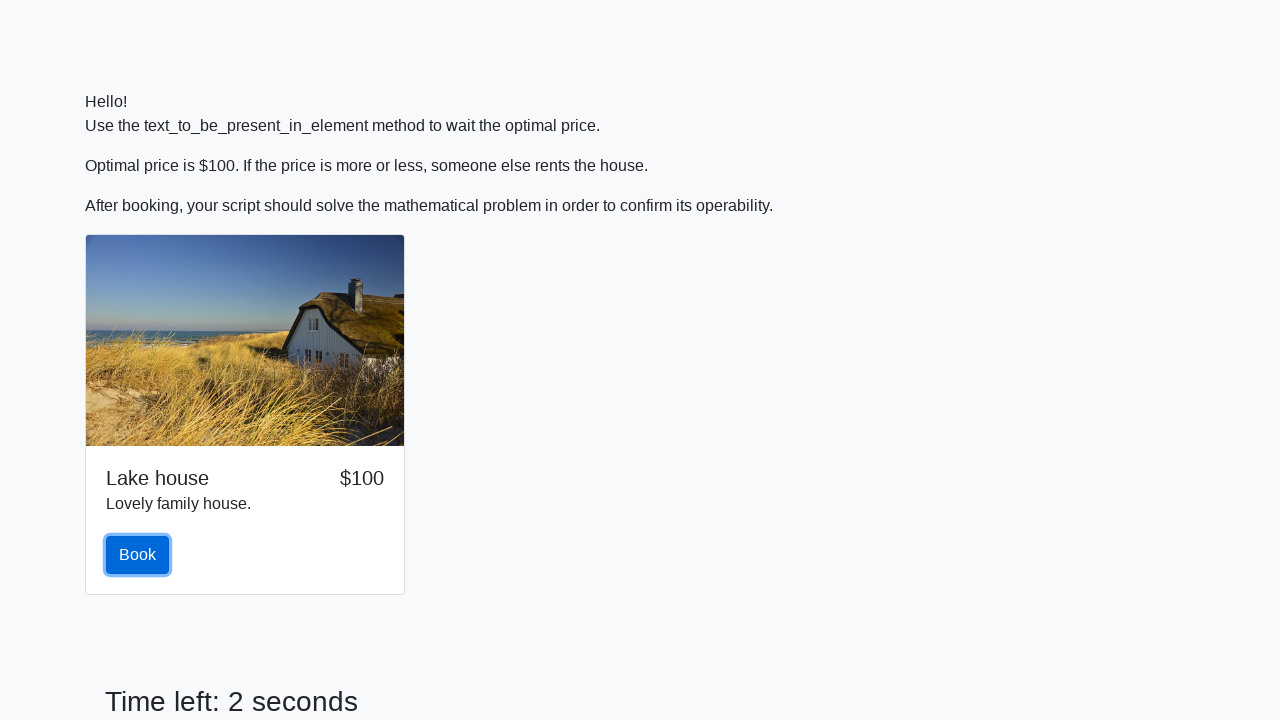

Filled in the calculated answer on #answer
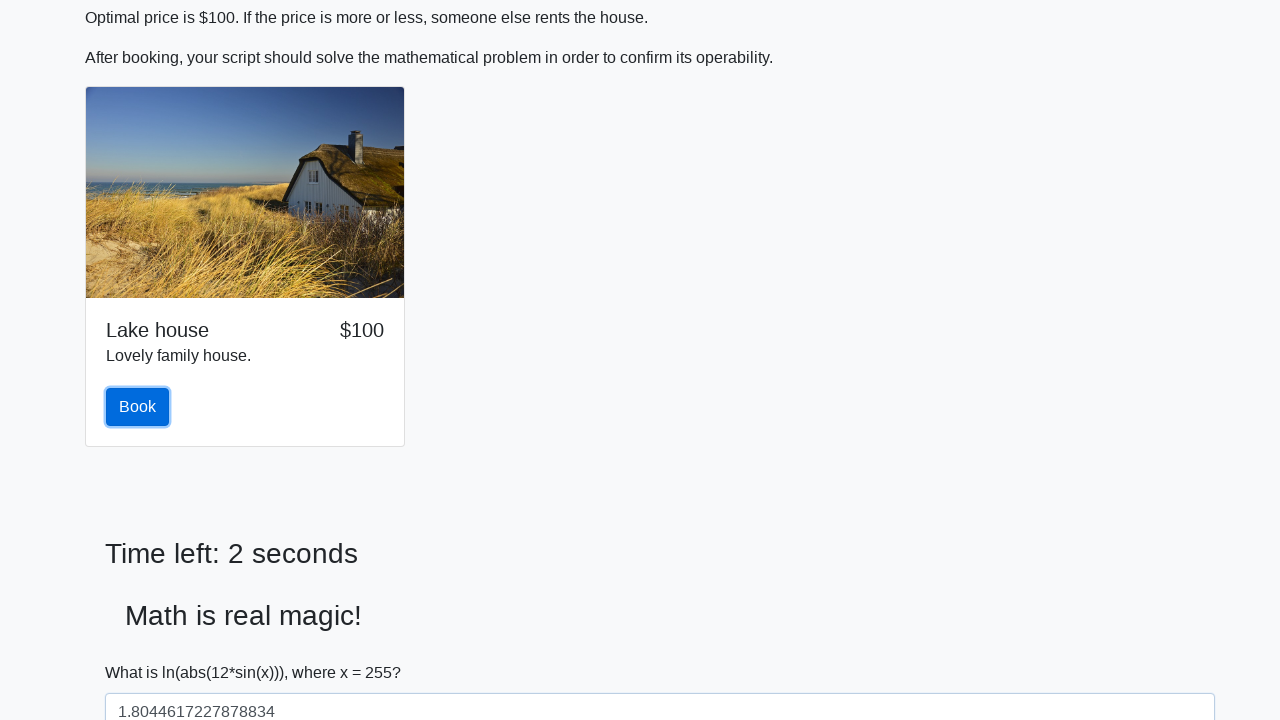

Clicked the solve button at (143, 651) on #solve
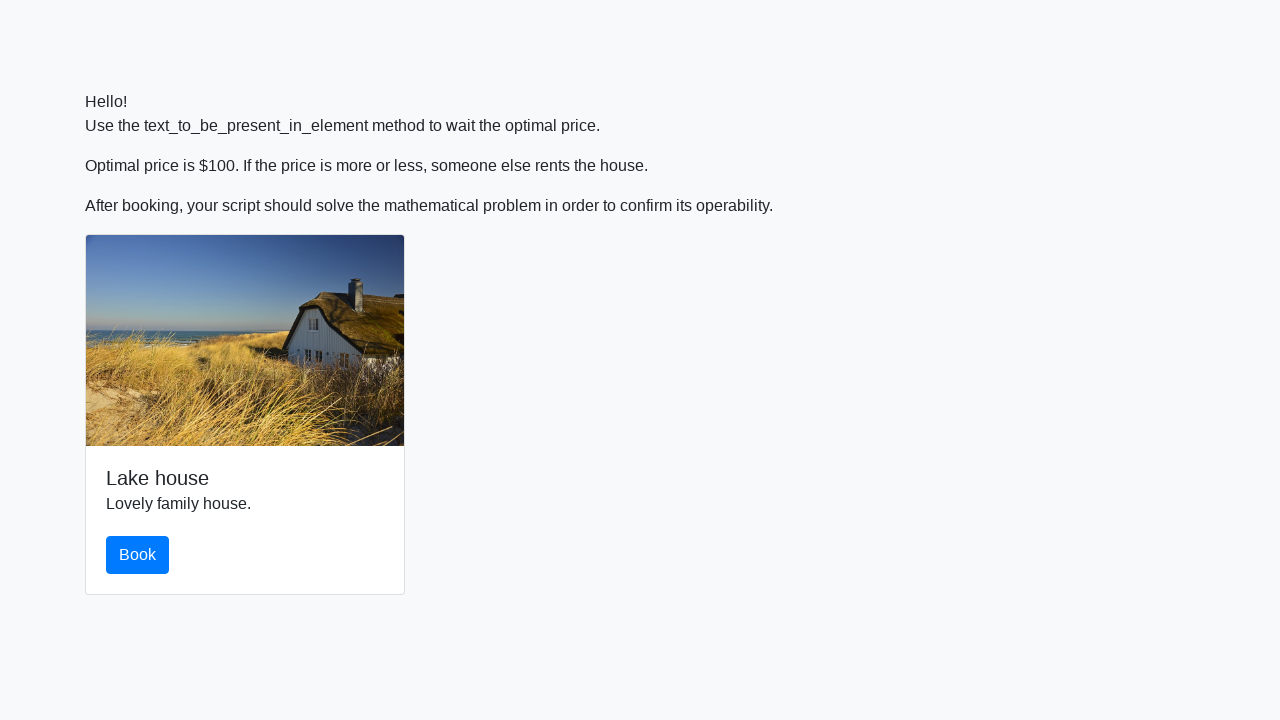

Set up dialog handler to accept alerts
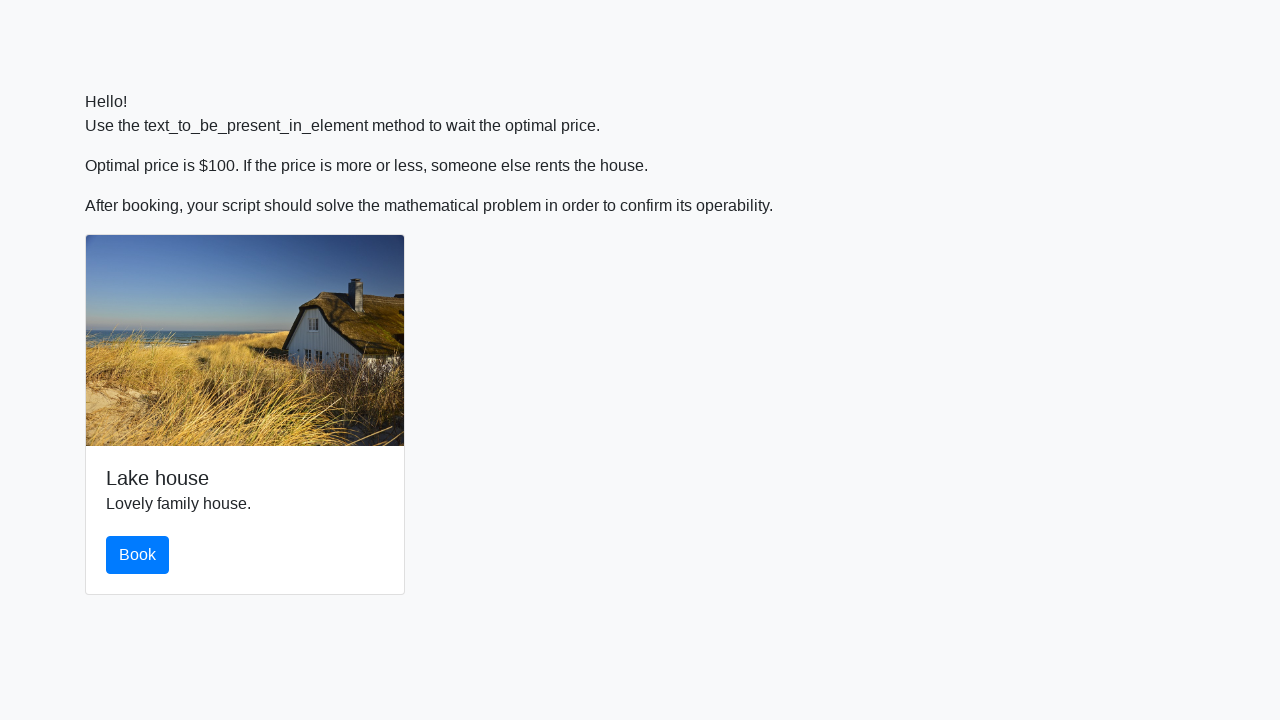

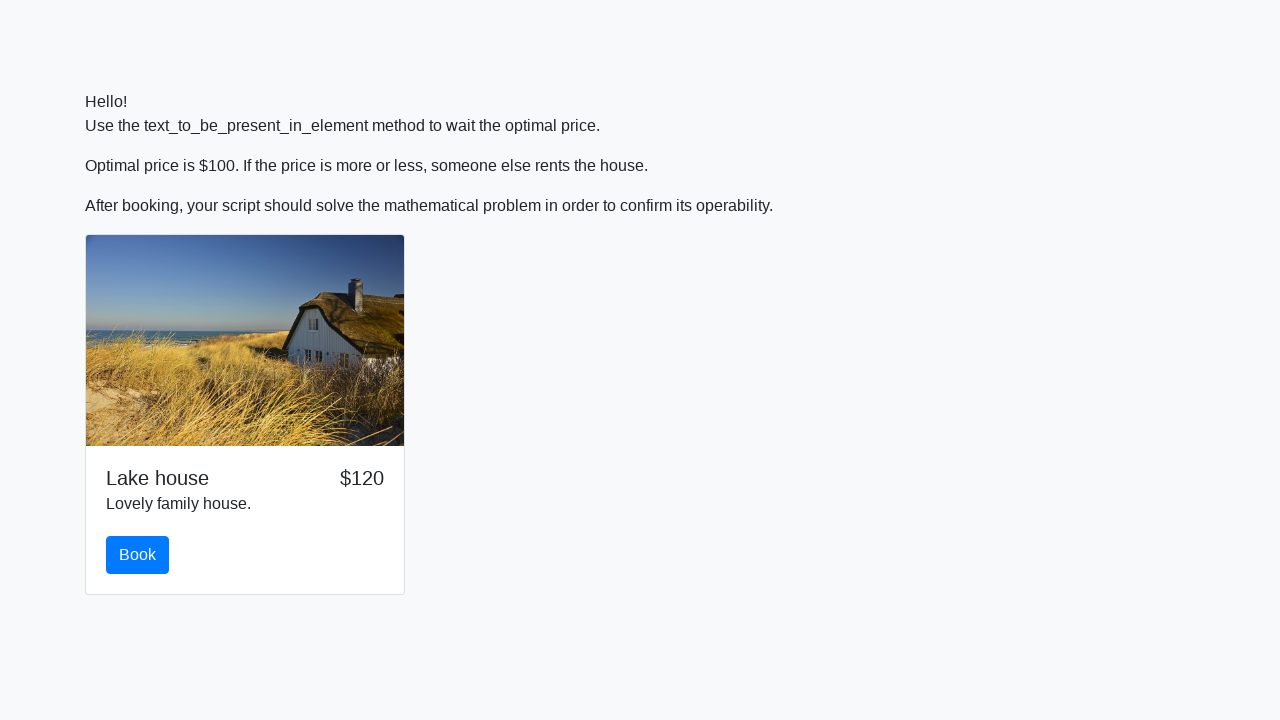